Tests form validation by entering only age without name and verifying the error message about missing name field

Starting URL: https://kristinek.github.io/site/examples/age

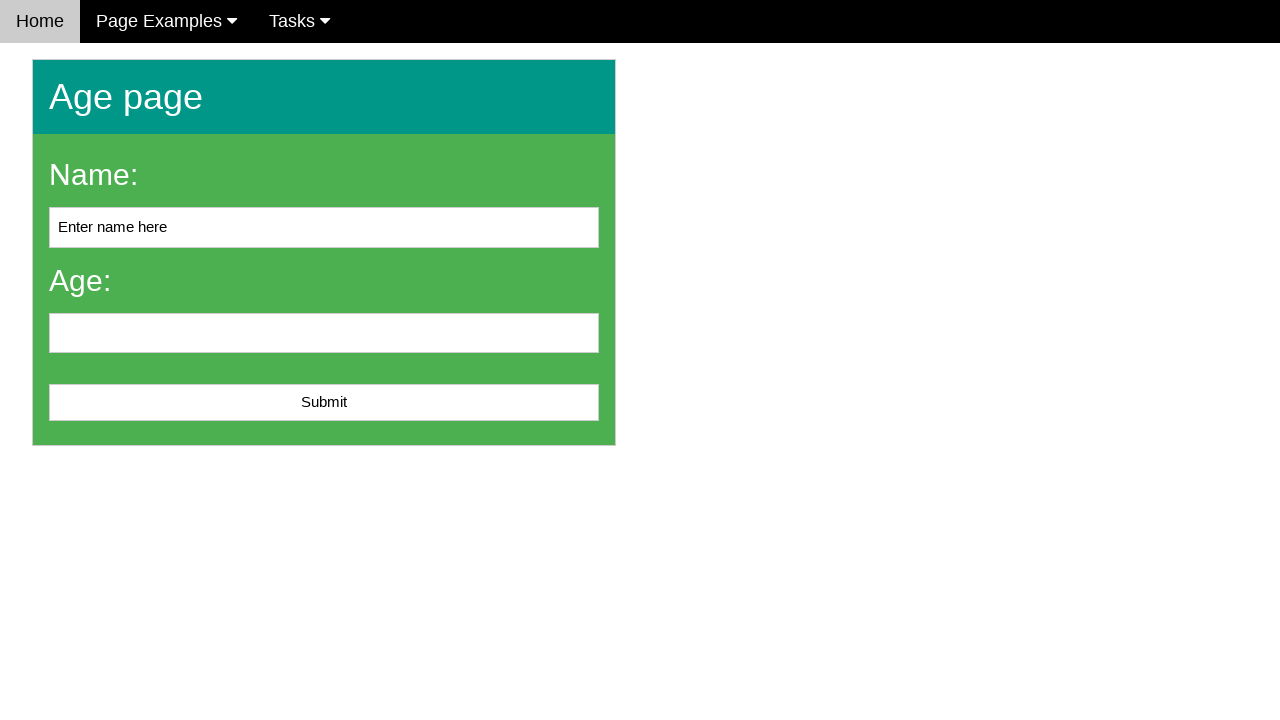

Navigated to age form example page
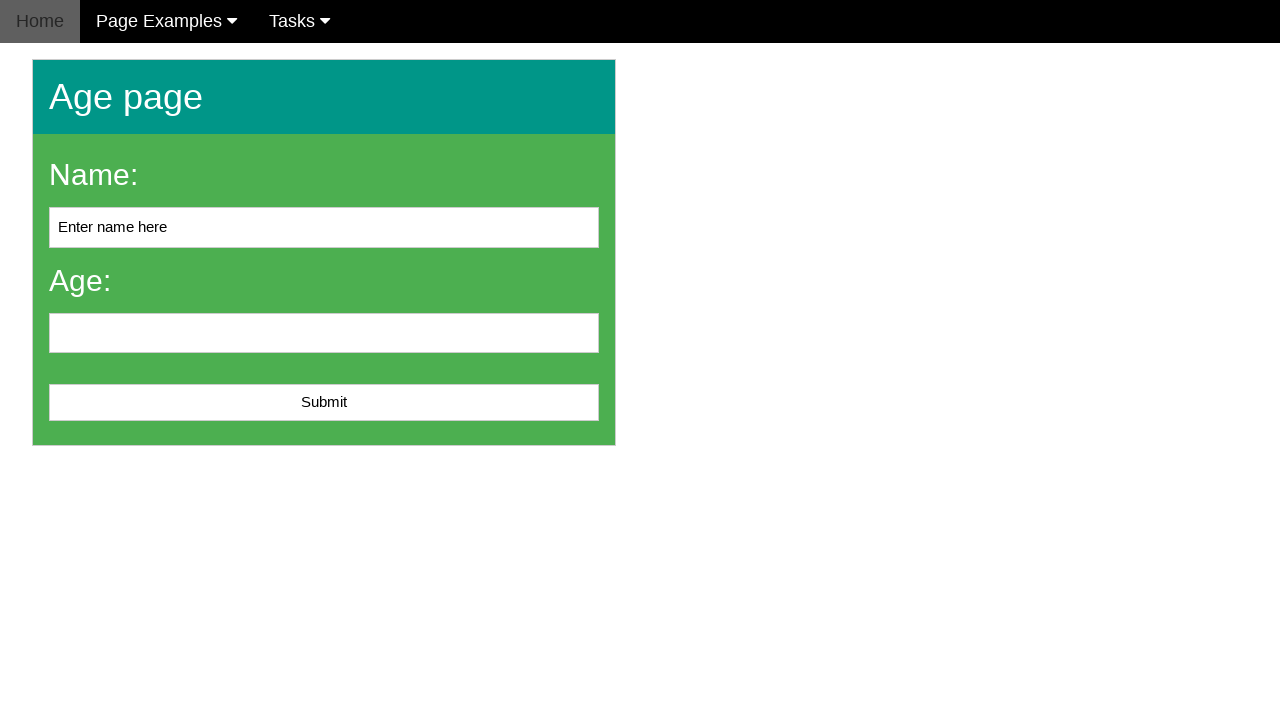

Filled age field with '20' on #age
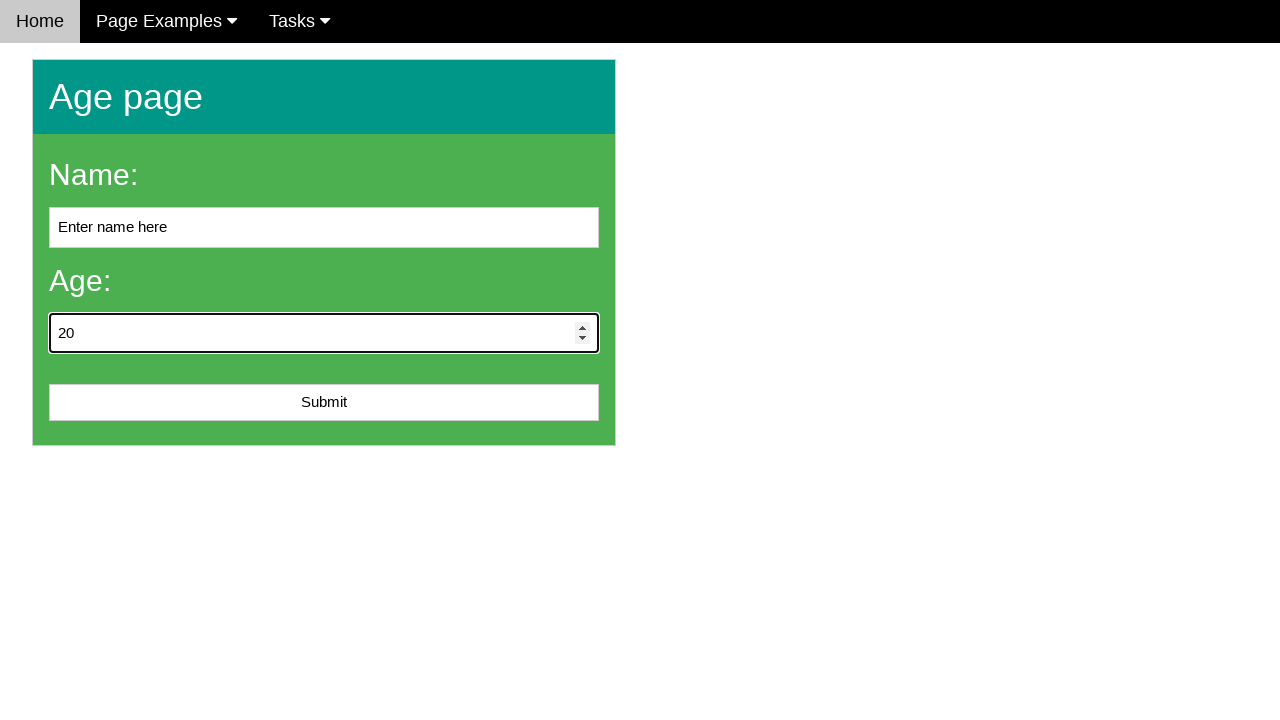

Clicked submit button at (324, 403) on #submit
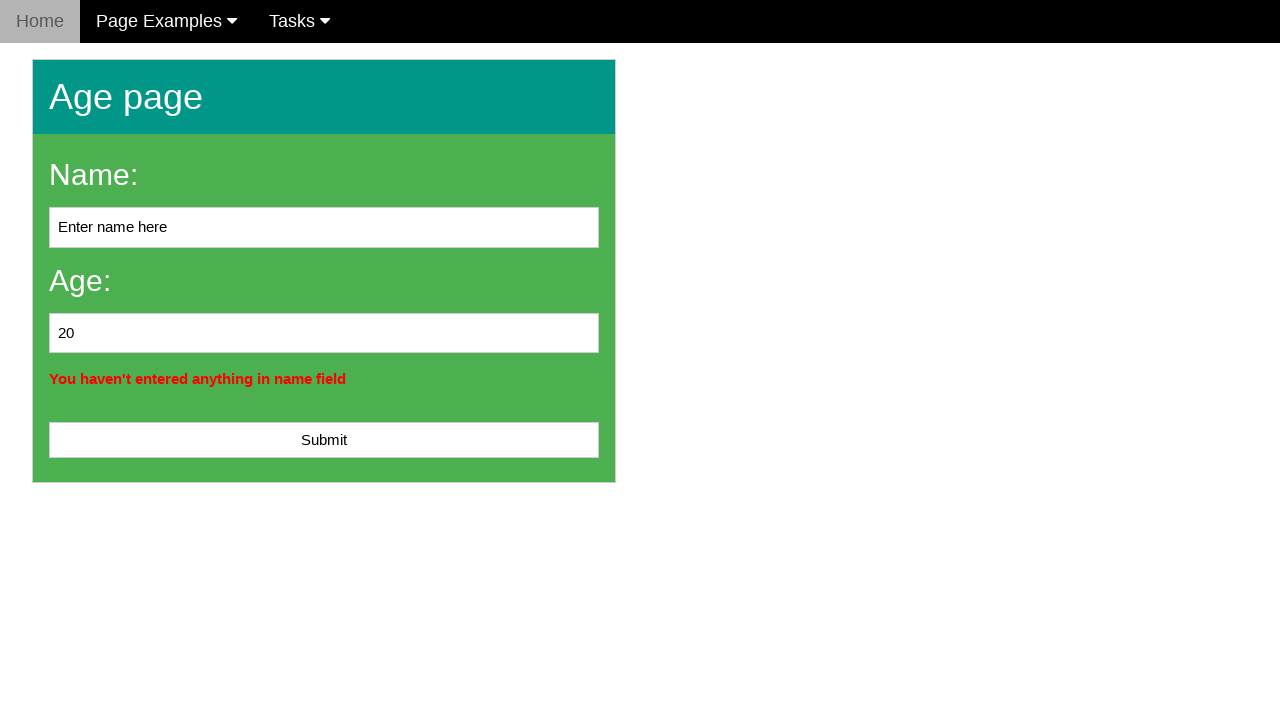

Error message appeared
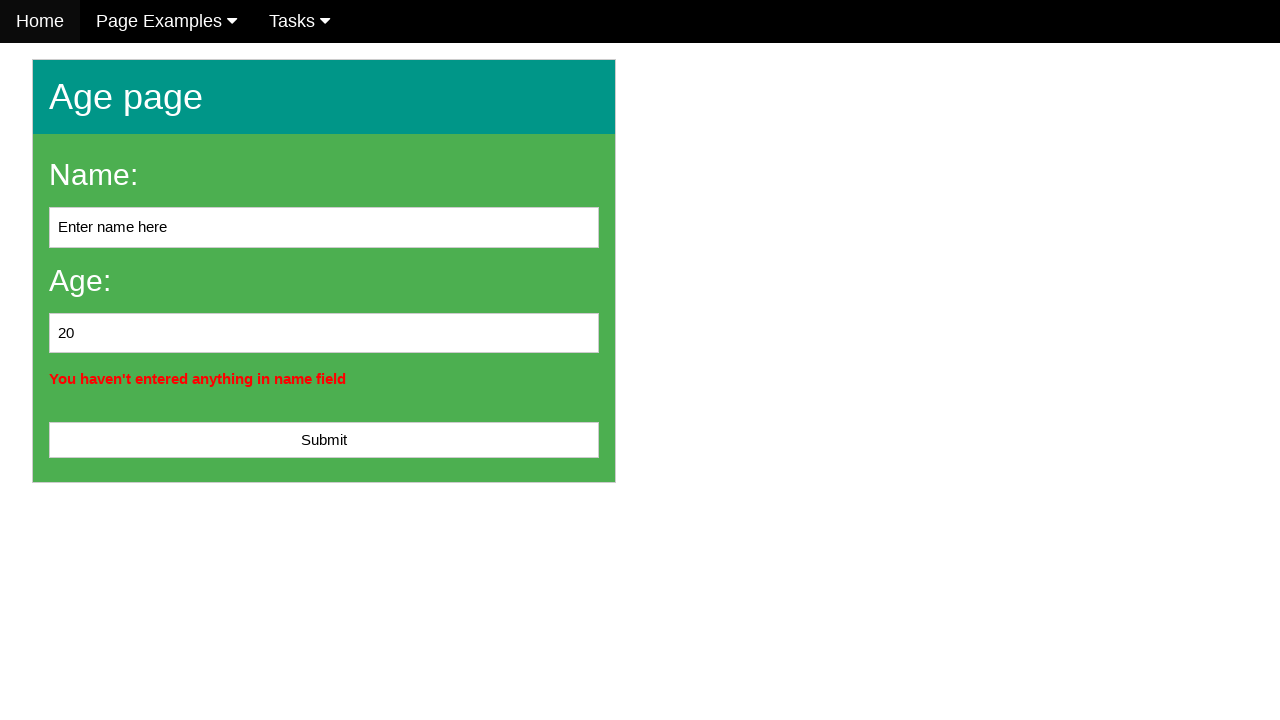

Retrieved error message: 'You haven't entered anything in name field'
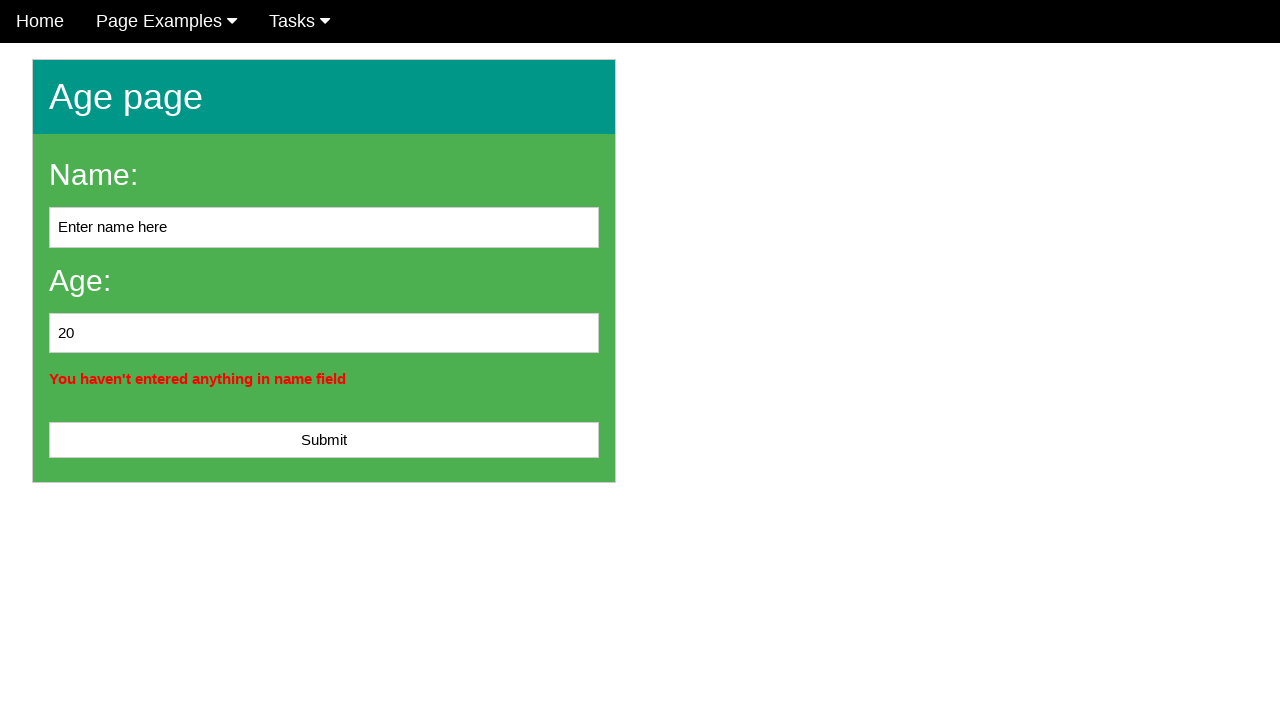

Verified error message matches expected text about missing name field
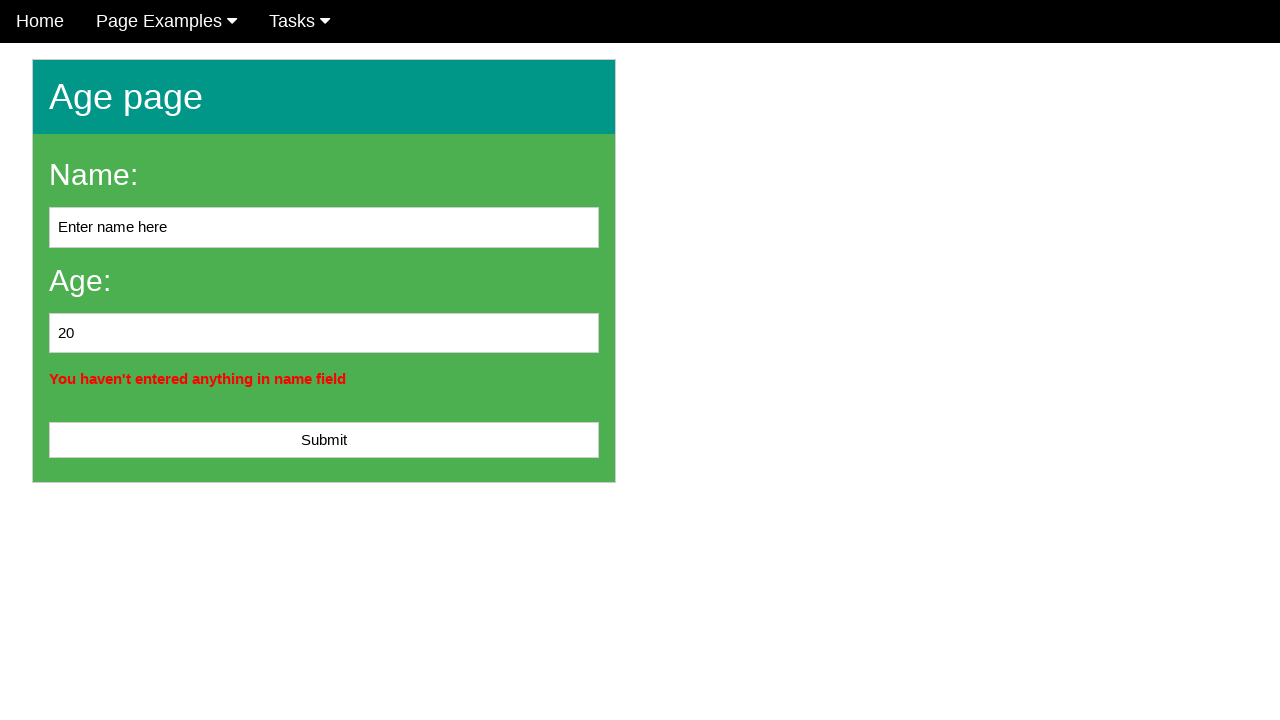

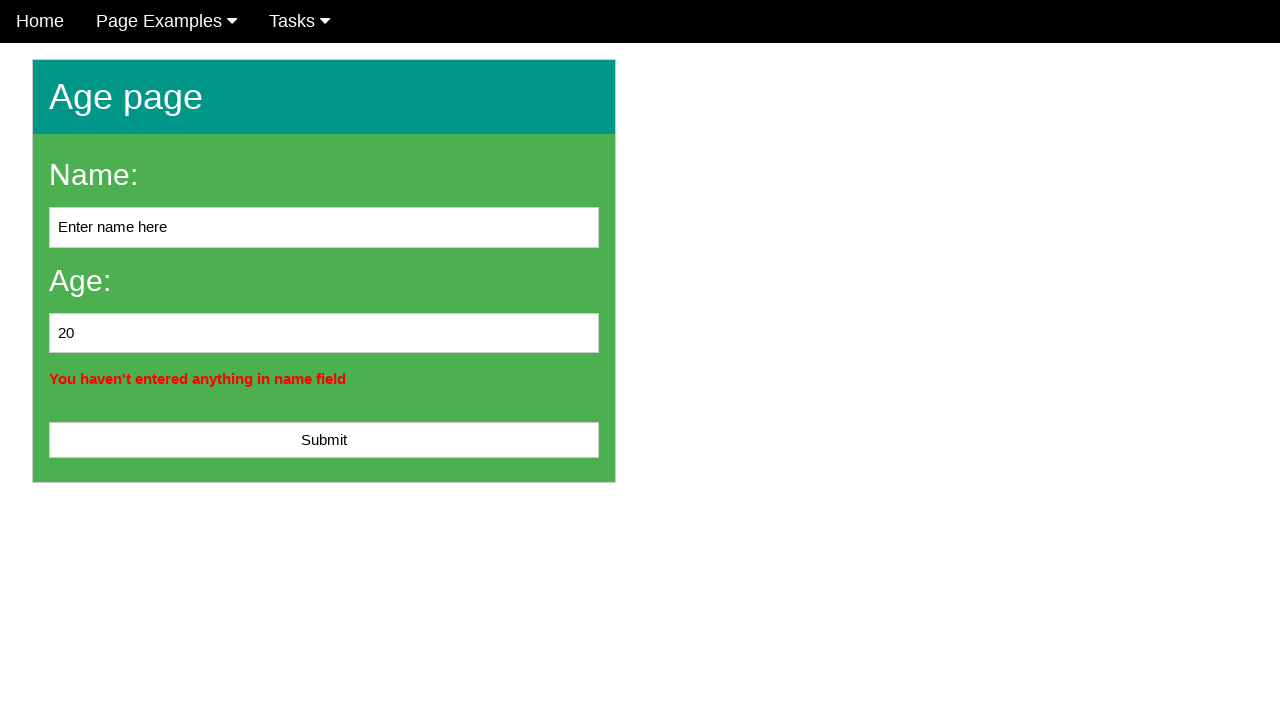